Tests drag and drop functionality by dragging an element from one position and dropping it to another target element

Starting URL: https://crossbrowsertesting.github.io/drag-and-drop.html

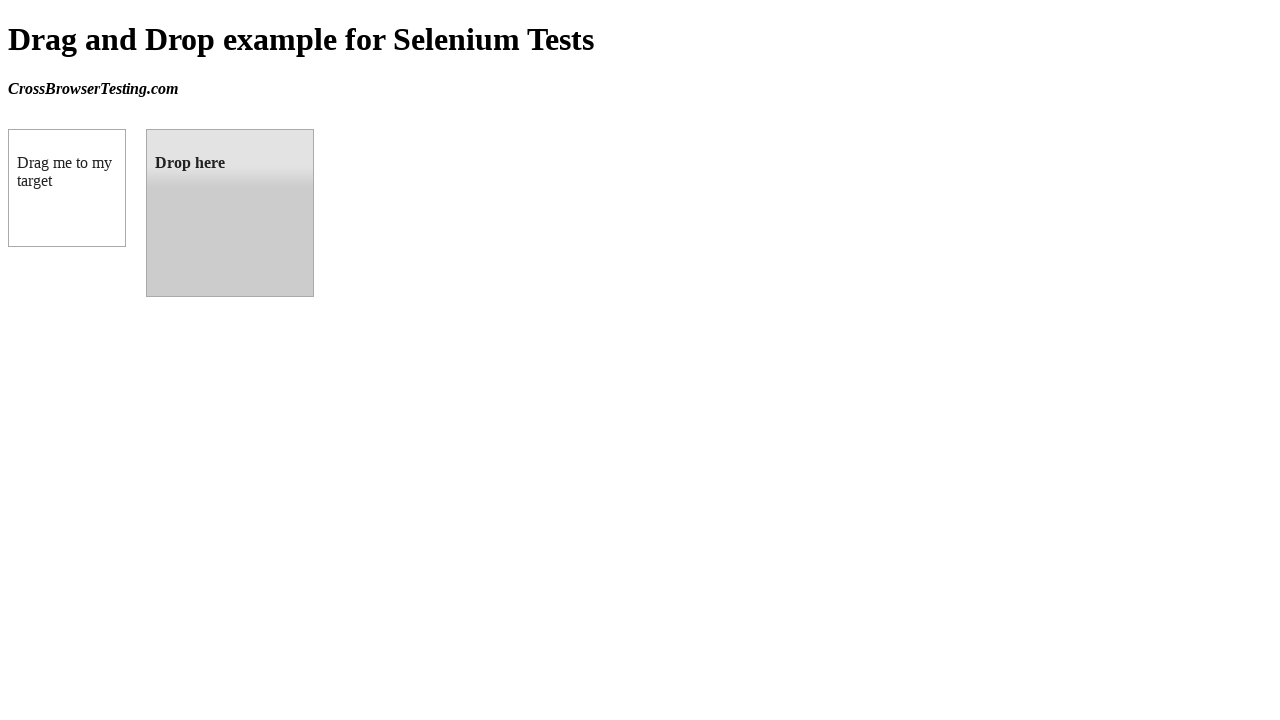

Navigated to drag and drop test page
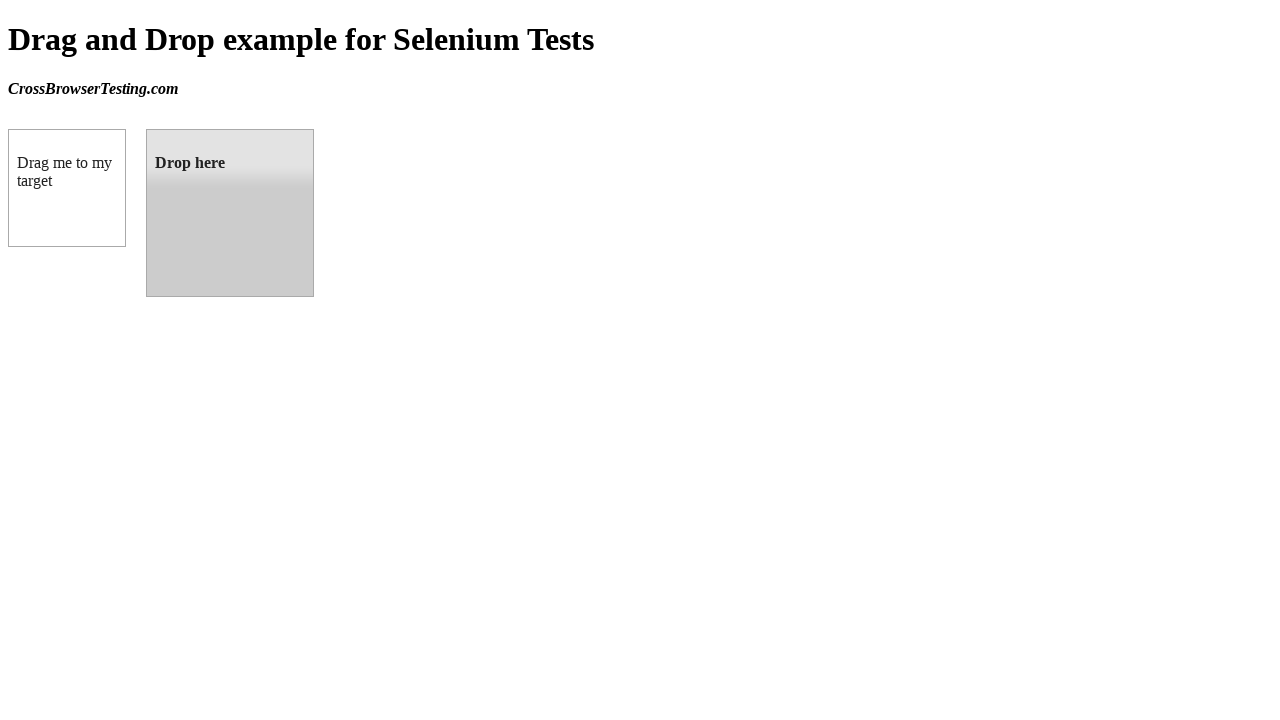

Located draggable element
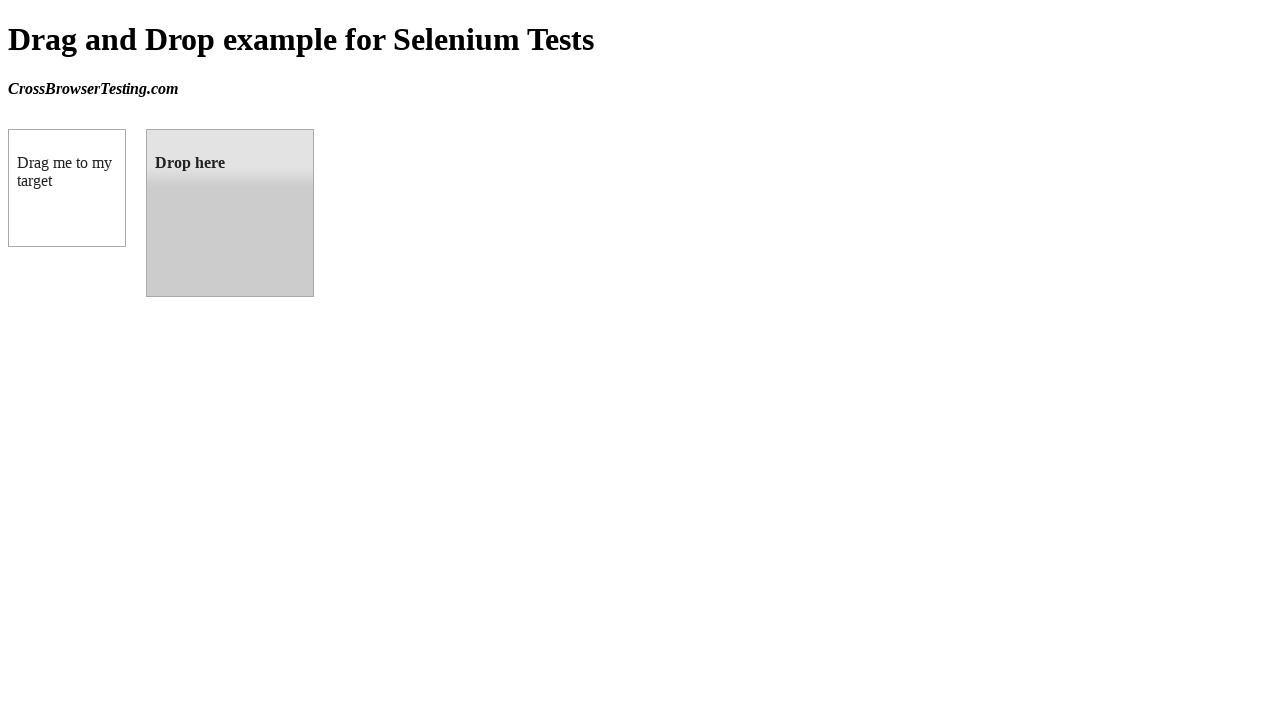

Located droppable target element
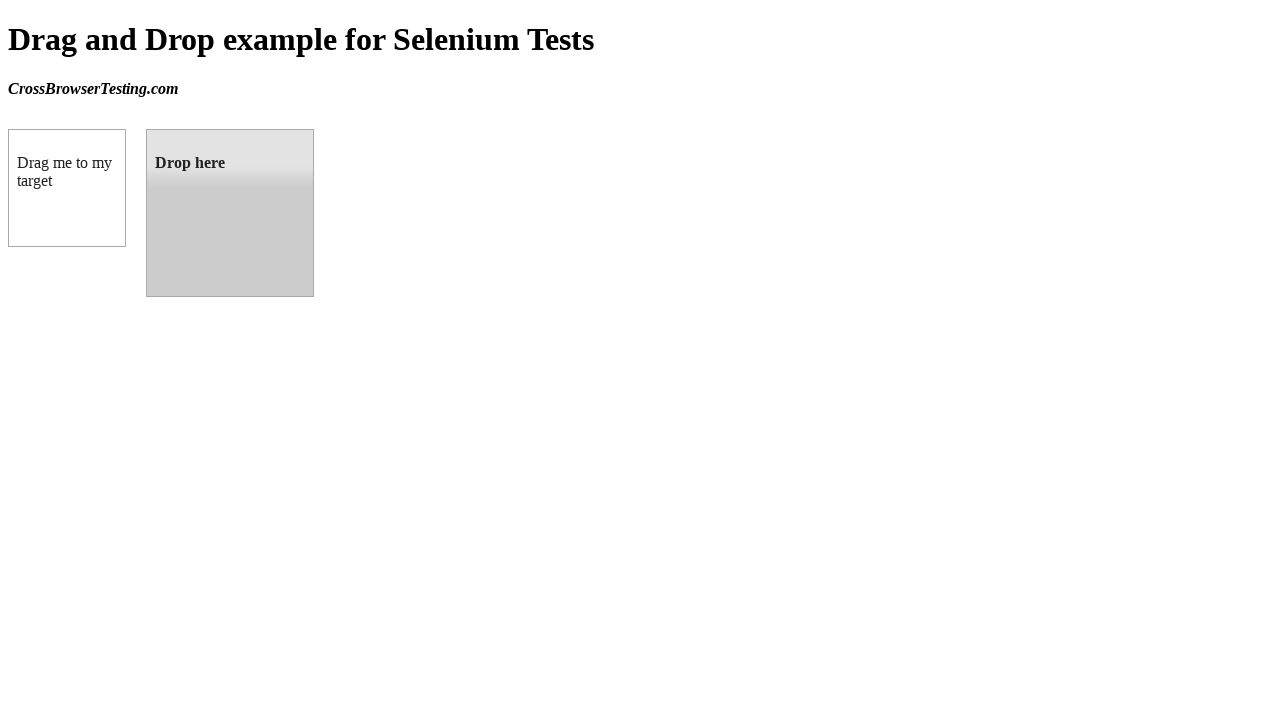

Dragged element from source position and dropped it on target element at (230, 213)
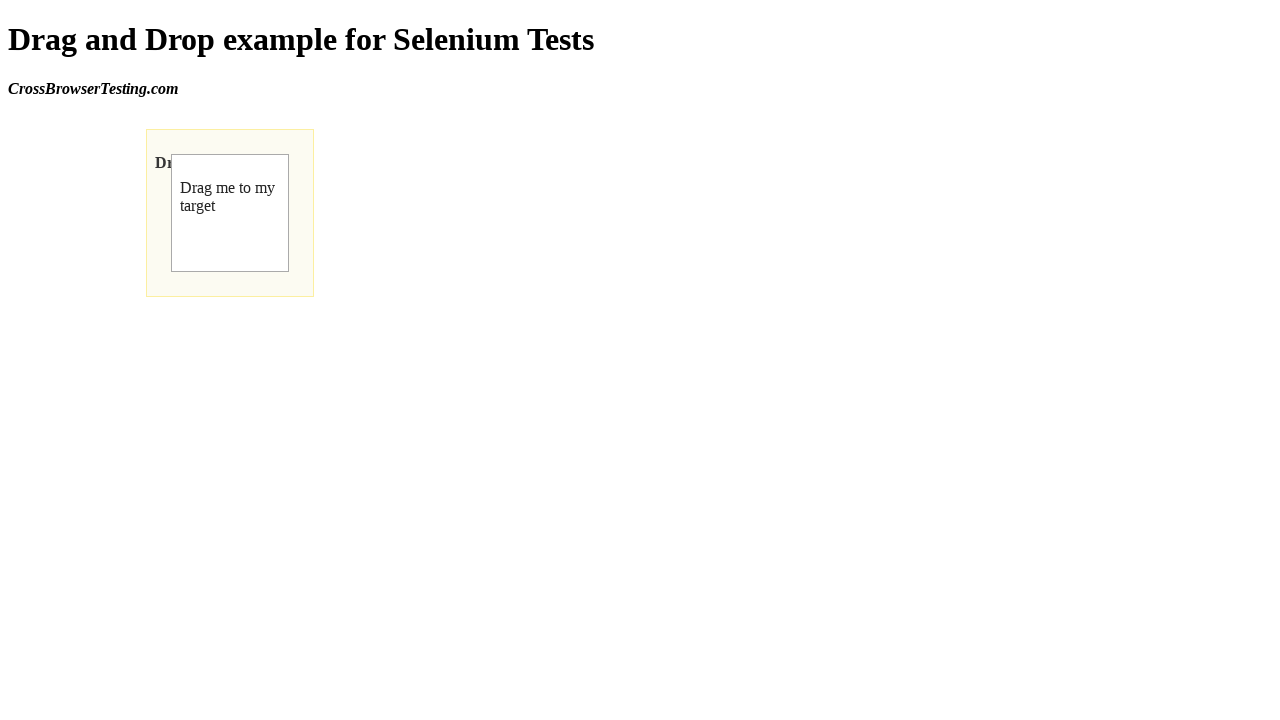

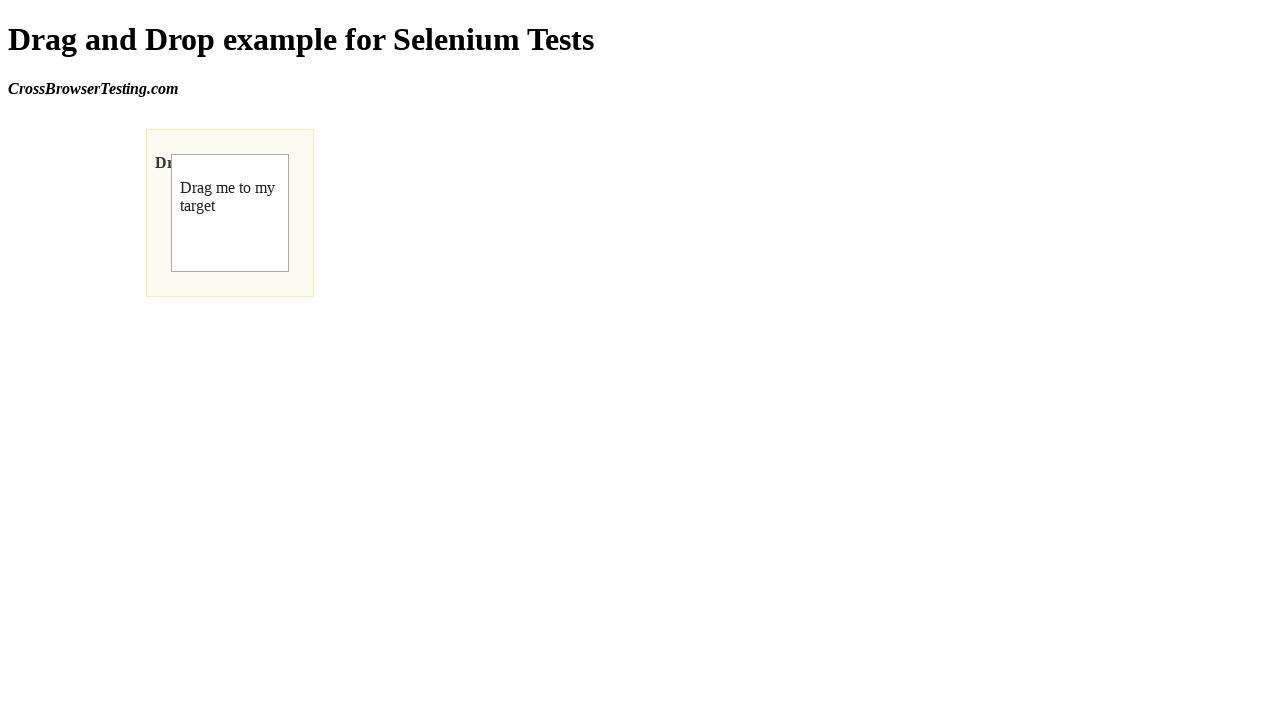